Tests infinite scroll functionality by repeatedly scrolling to the bottom of the page until no new content loads, verifying that the page dynamically loads more content on scroll.

Starting URL: https://the-internet.herokuapp.com/infinite_scroll

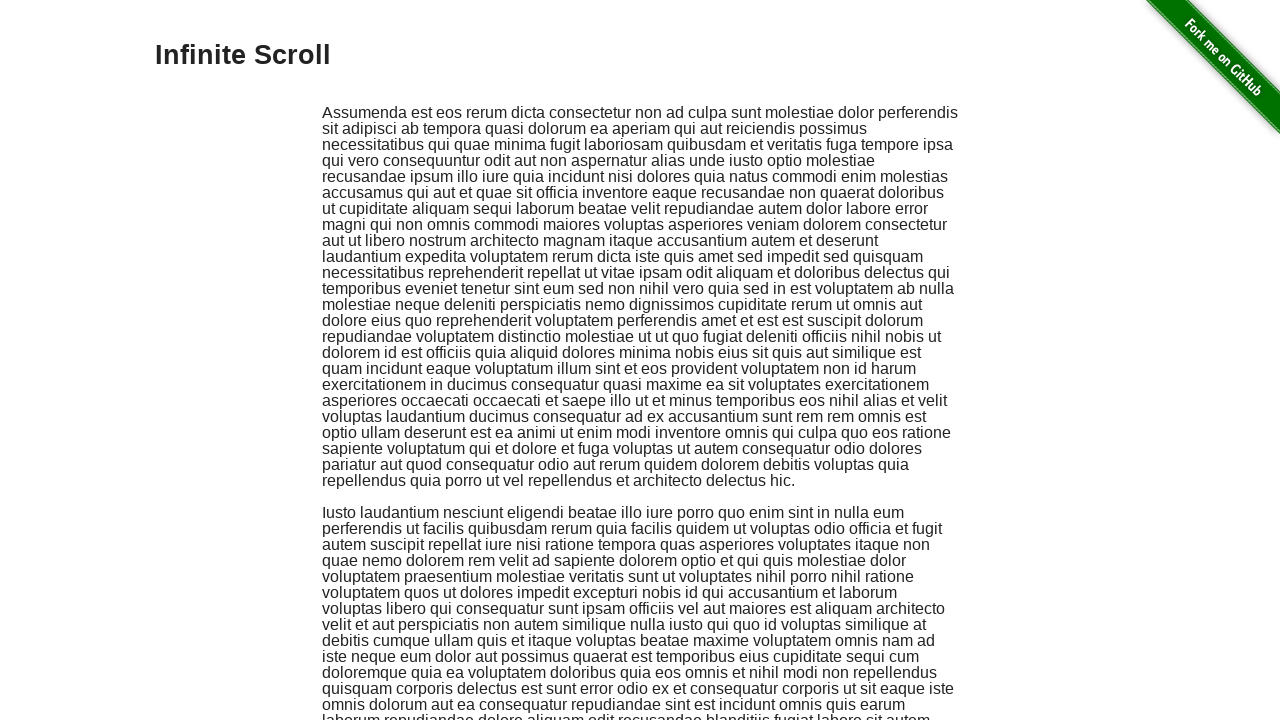

Waited for page to reach domcontentloaded state
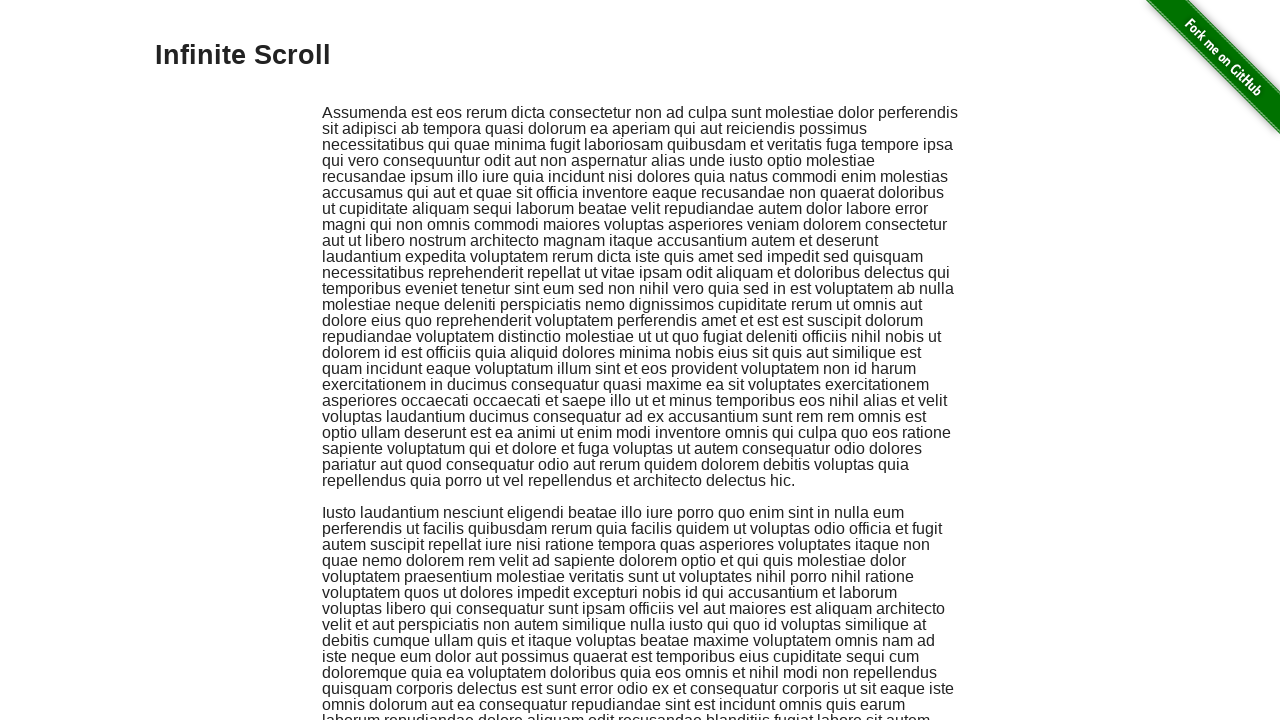

Retrieved initial scroll height
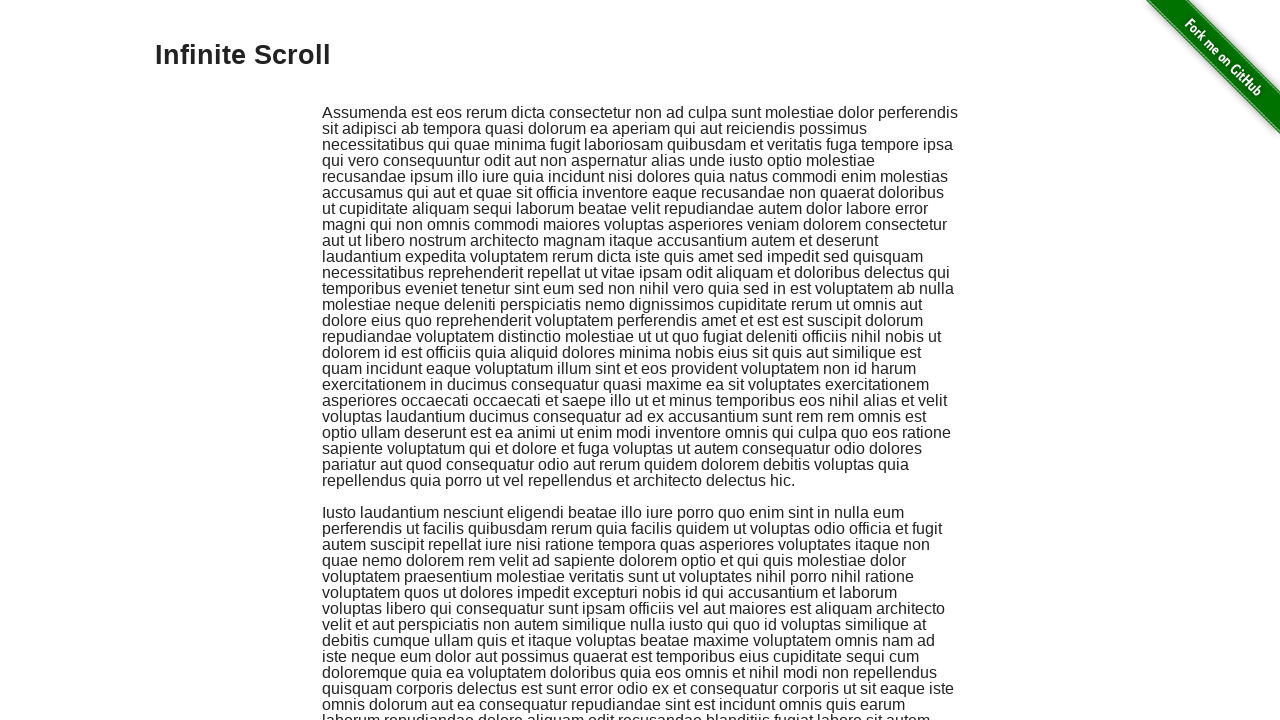

Scrolled to bottom of page (iteration 1)
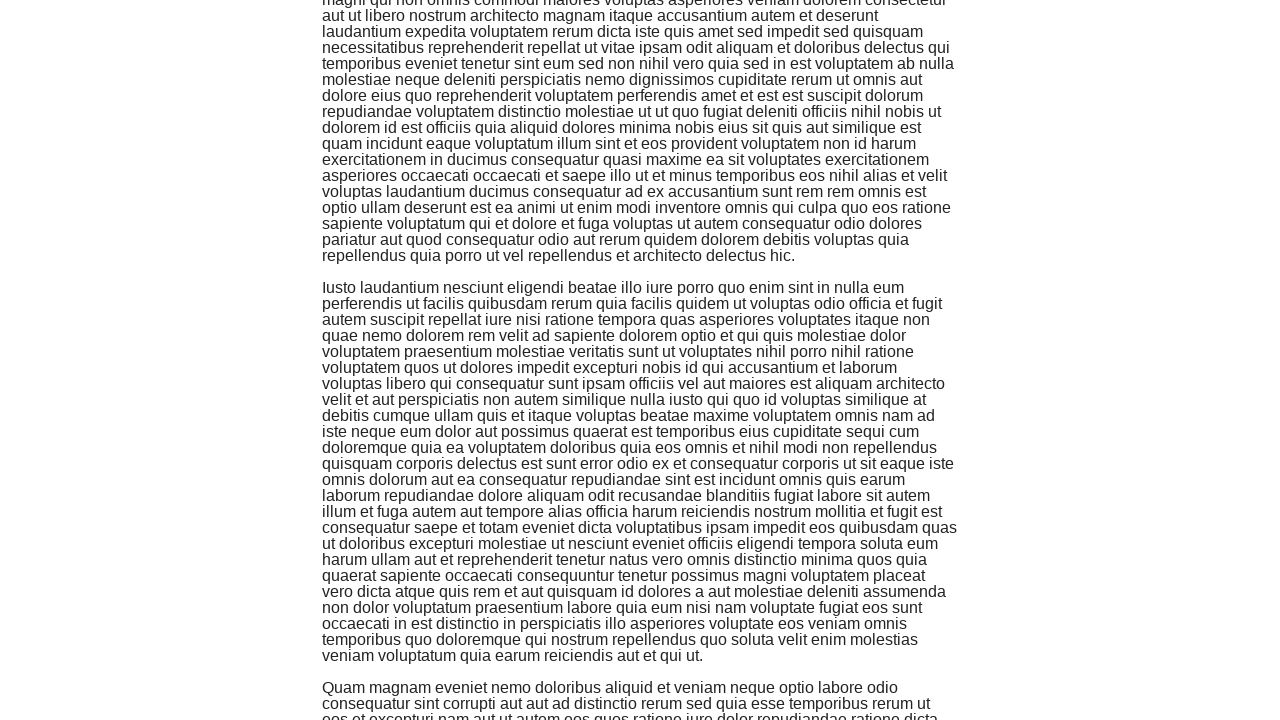

Waited 2 seconds for new content to load
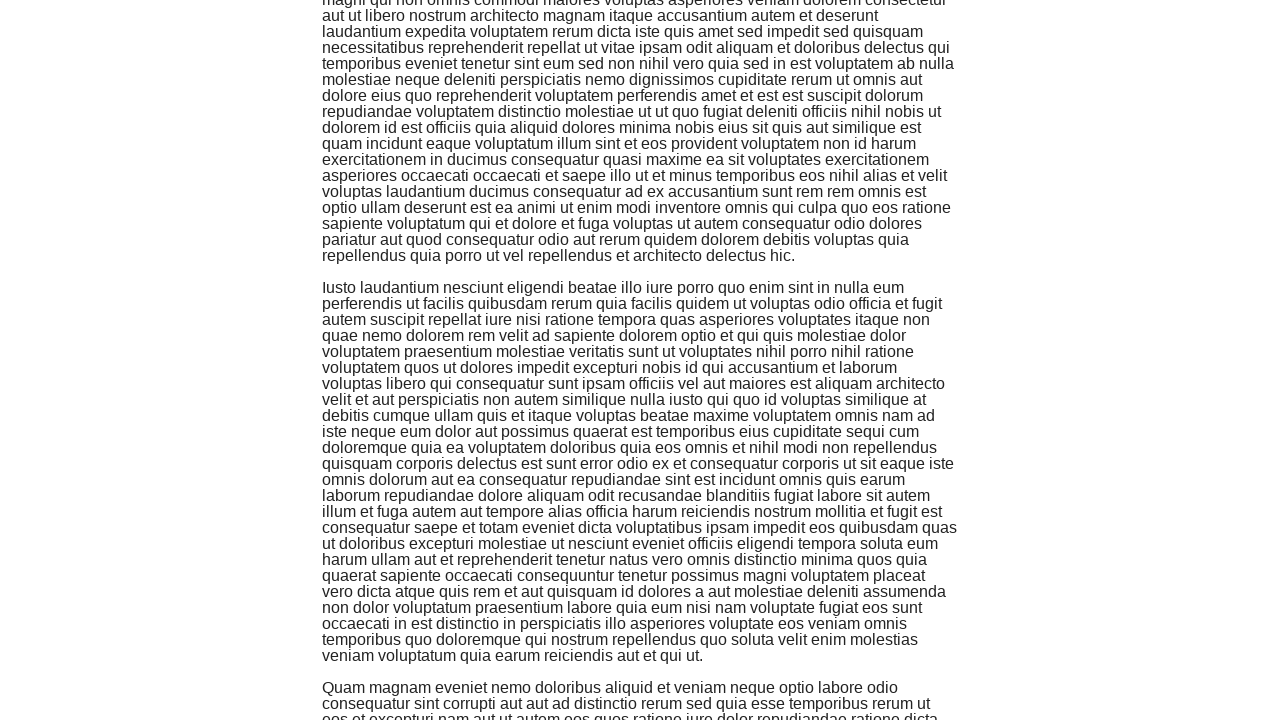

Retrieved current scroll height
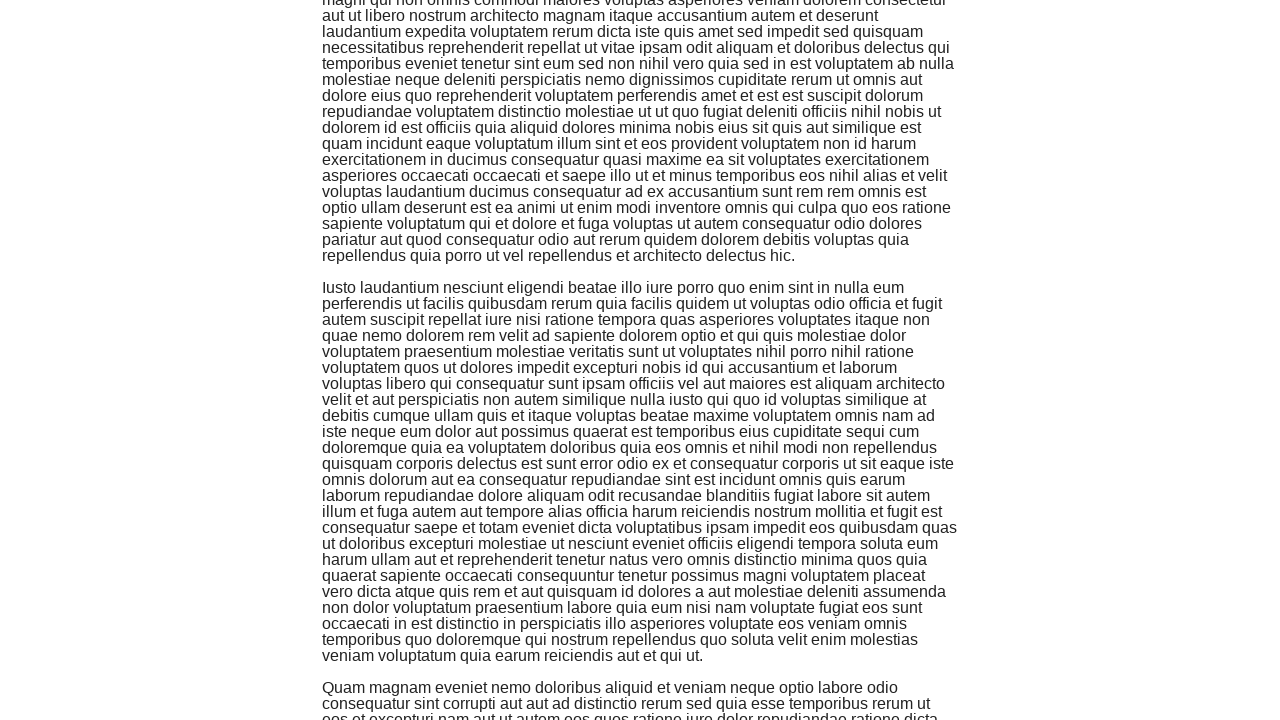

Scrolled to bottom of page (iteration 2)
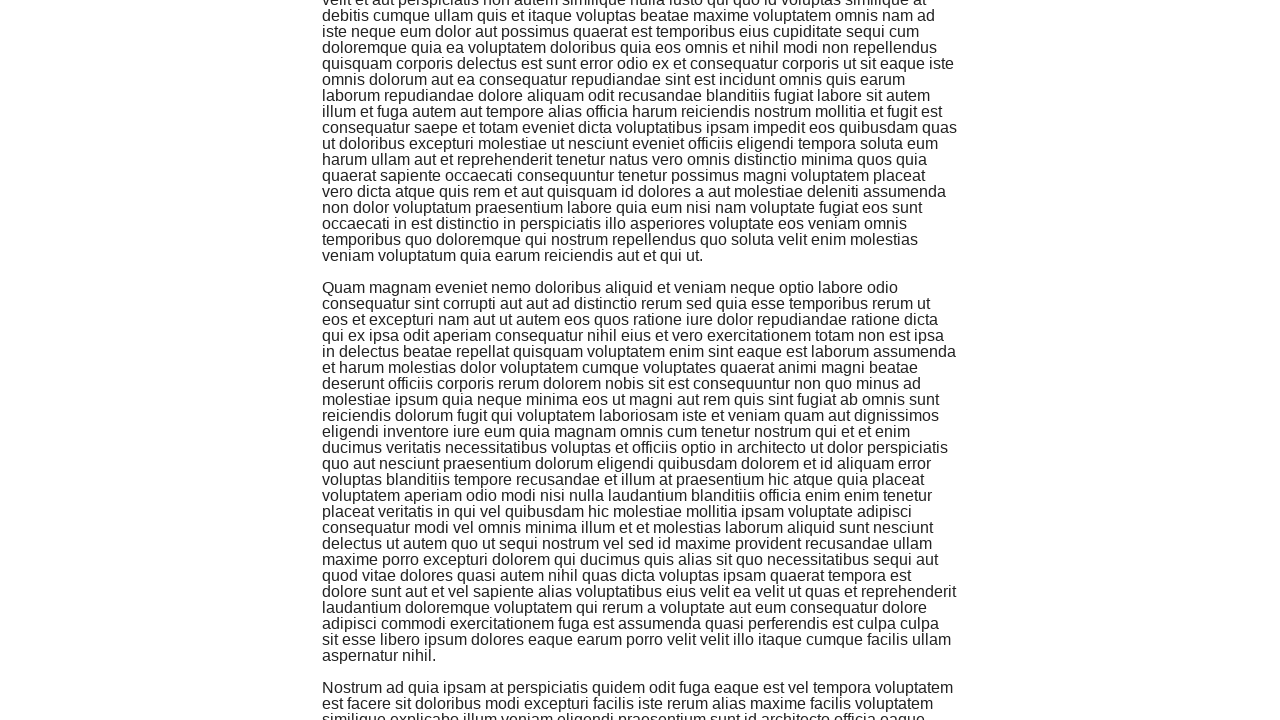

Waited 2 seconds for new content to load
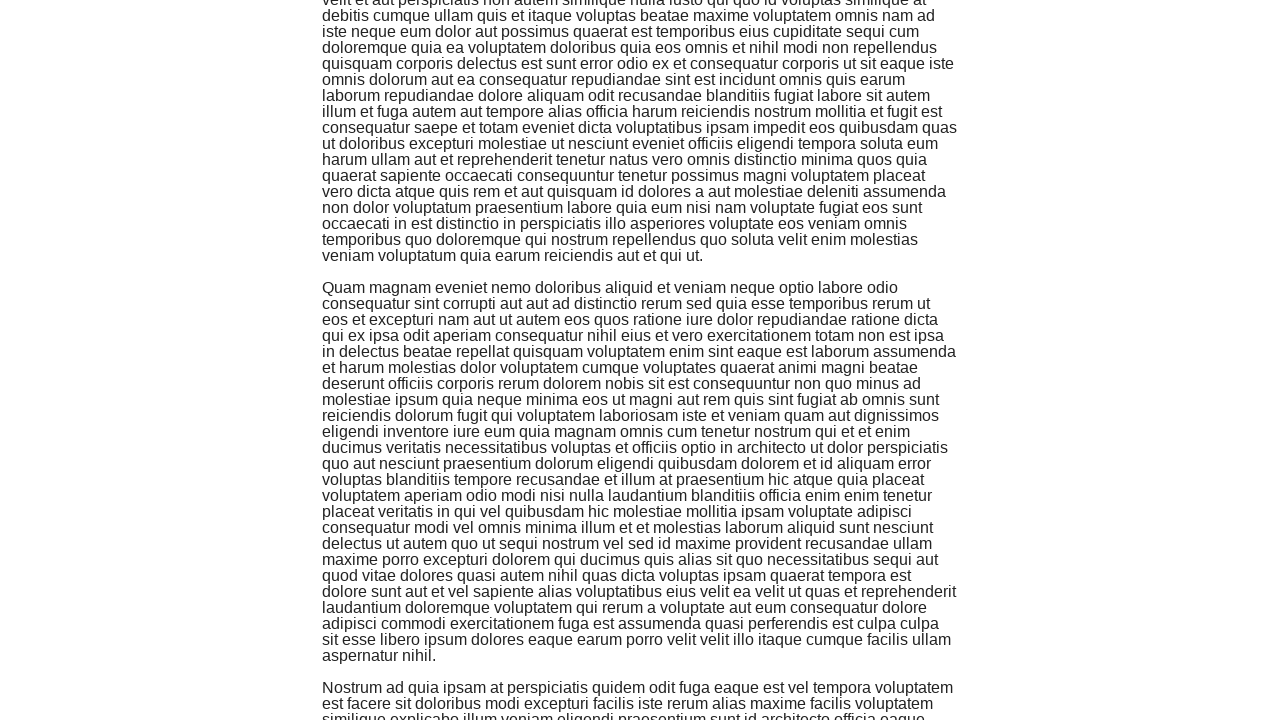

Retrieved current scroll height
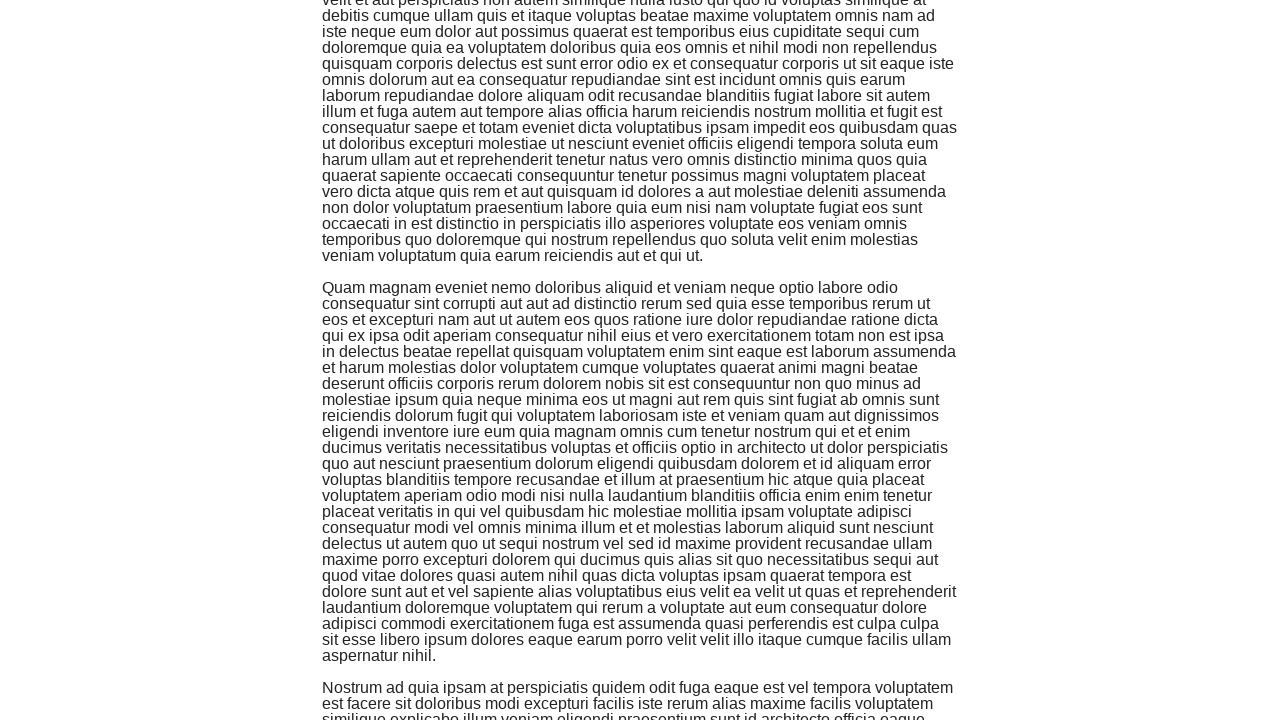

Scrolled to bottom of page (iteration 3)
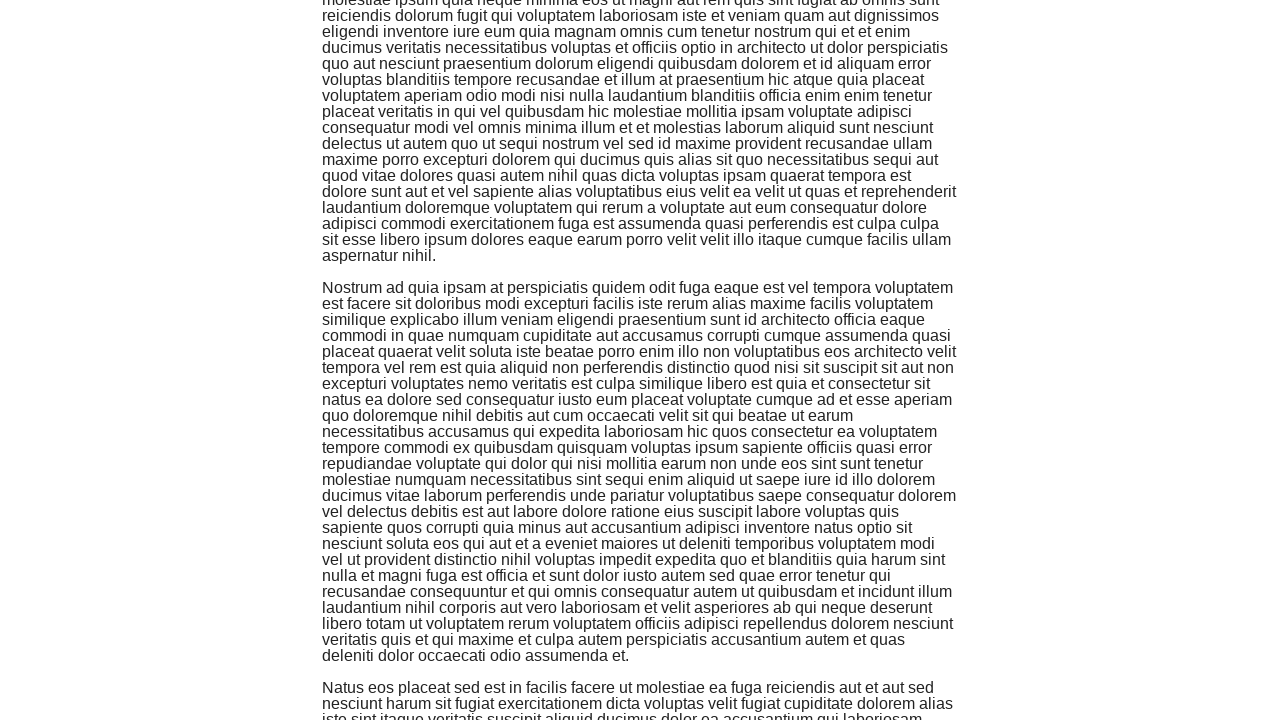

Waited 2 seconds for new content to load
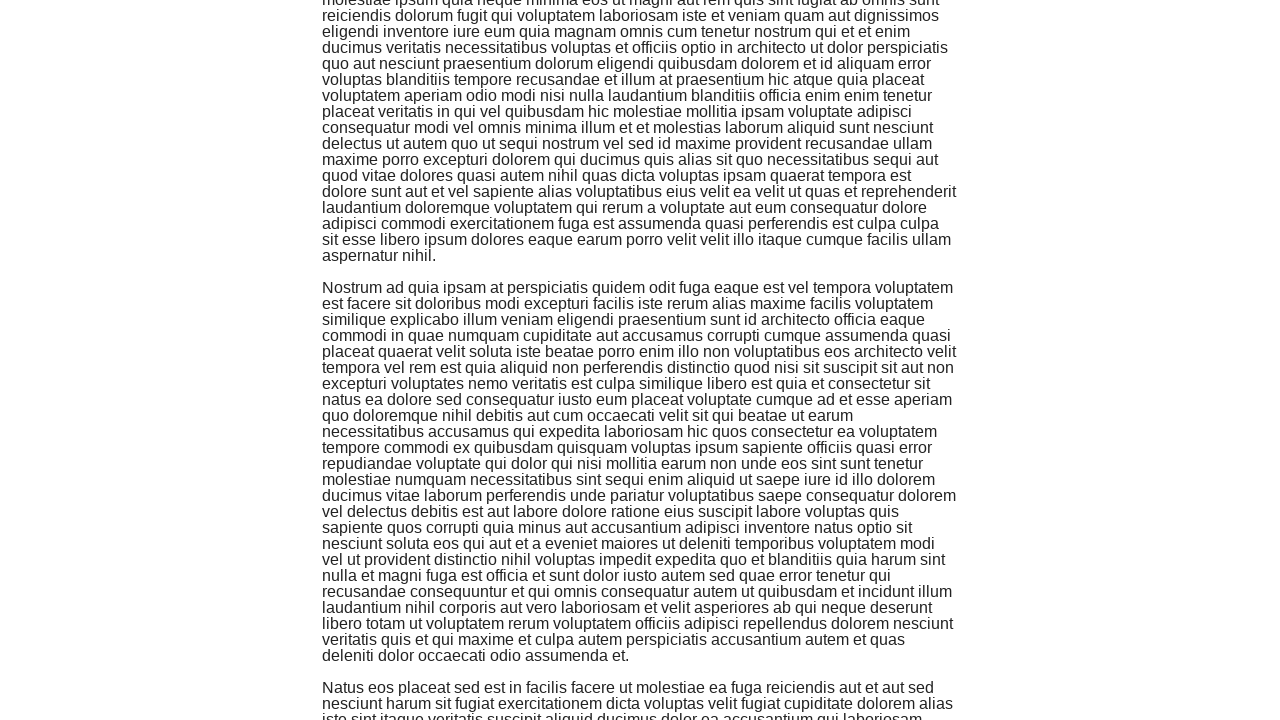

Retrieved current scroll height
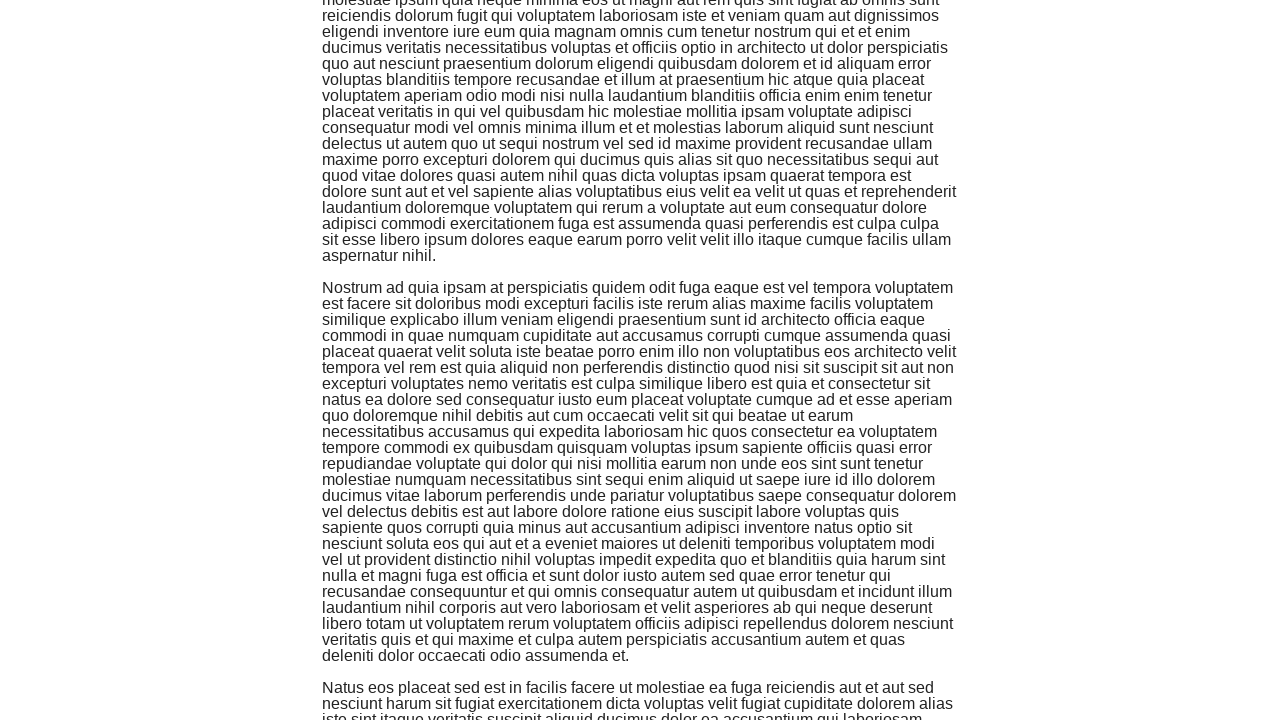

Scrolled to bottom of page (iteration 4)
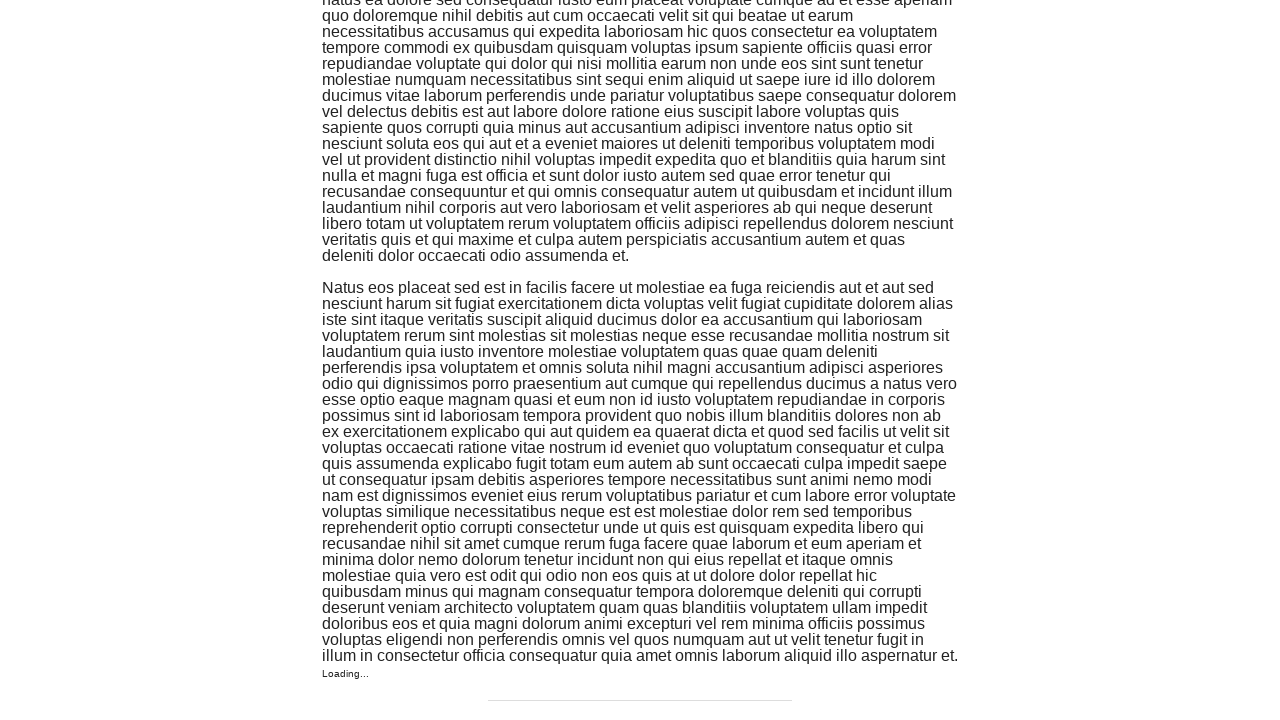

Waited 2 seconds for new content to load
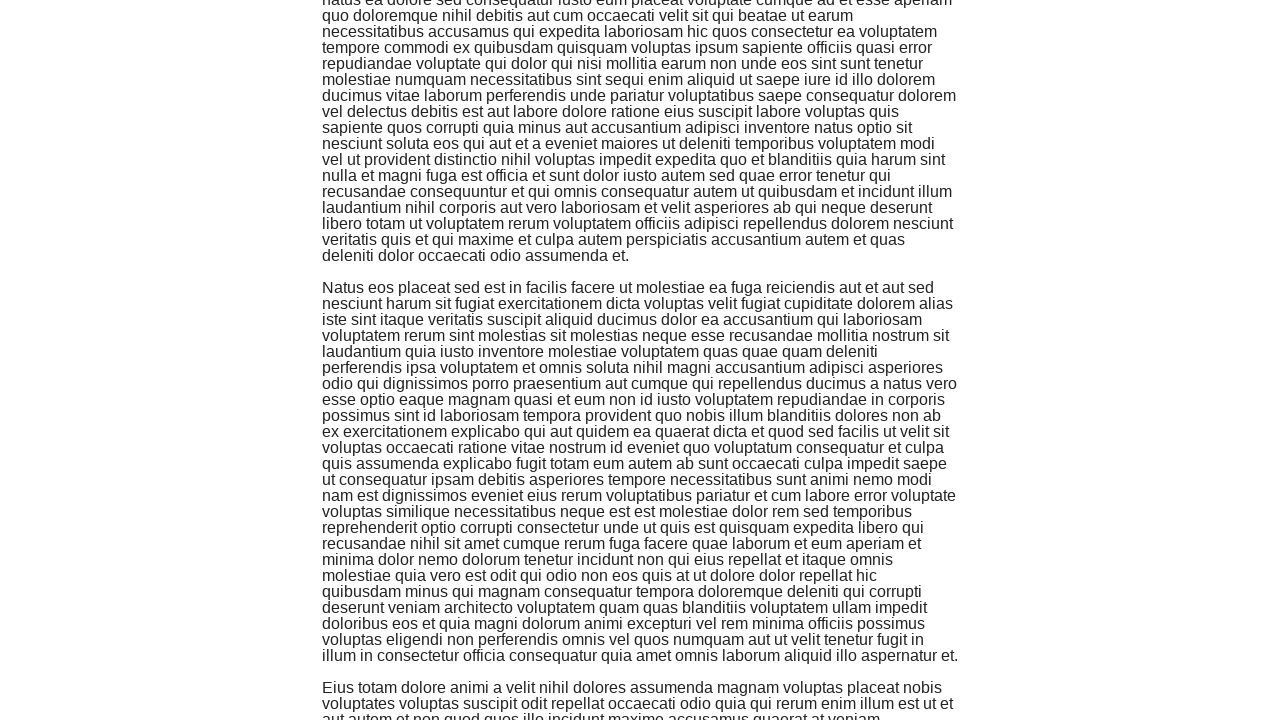

Retrieved current scroll height
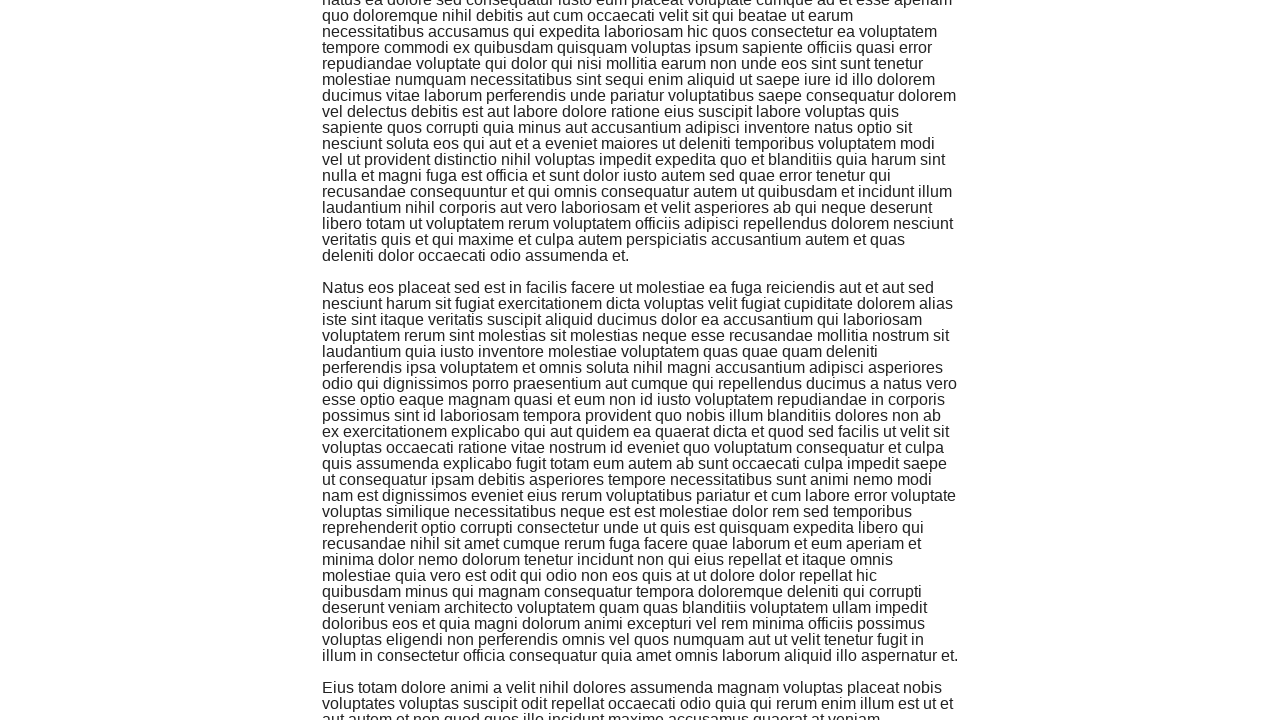

Scrolled to bottom of page (iteration 5)
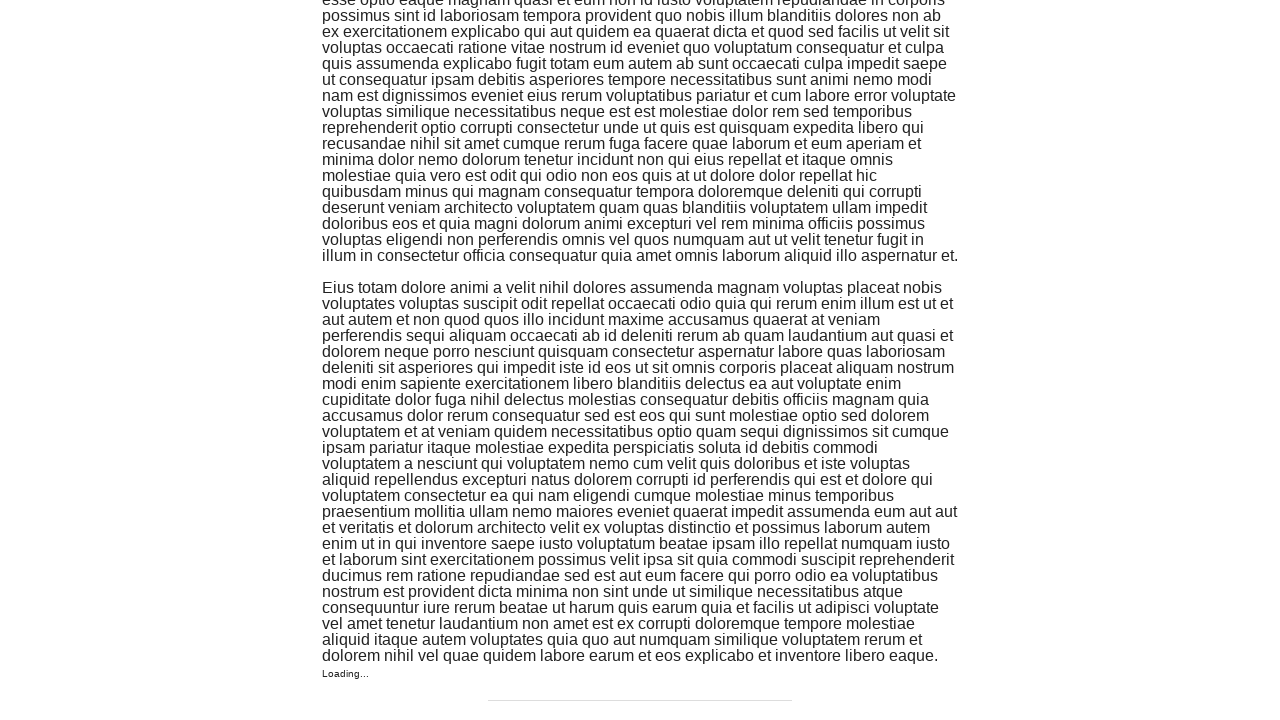

Waited 2 seconds for new content to load
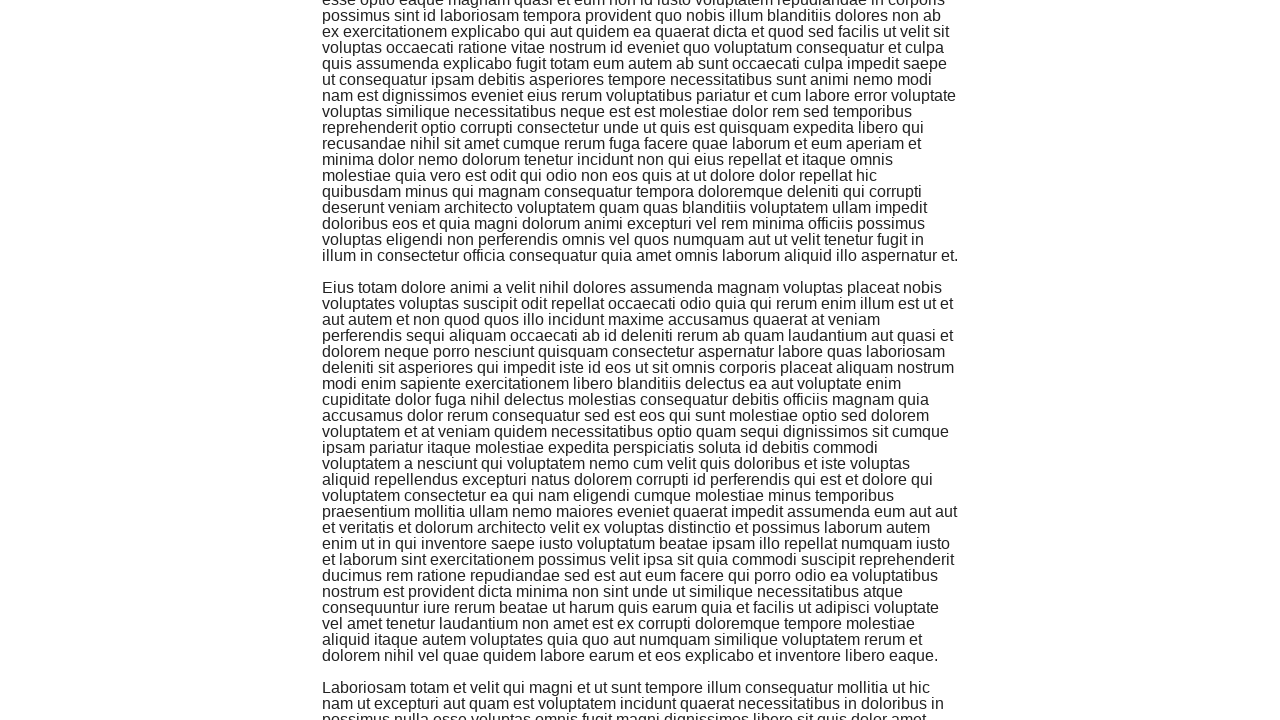

Retrieved current scroll height
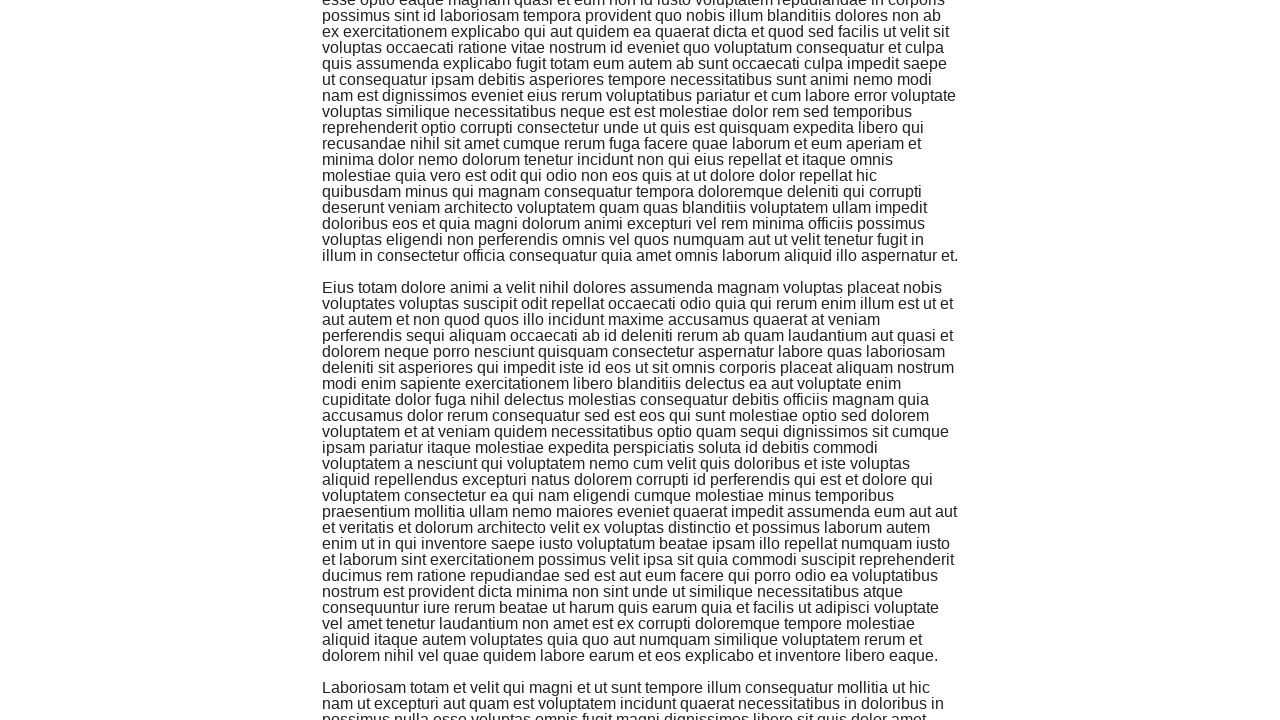

Scrolled to bottom of page (iteration 6)
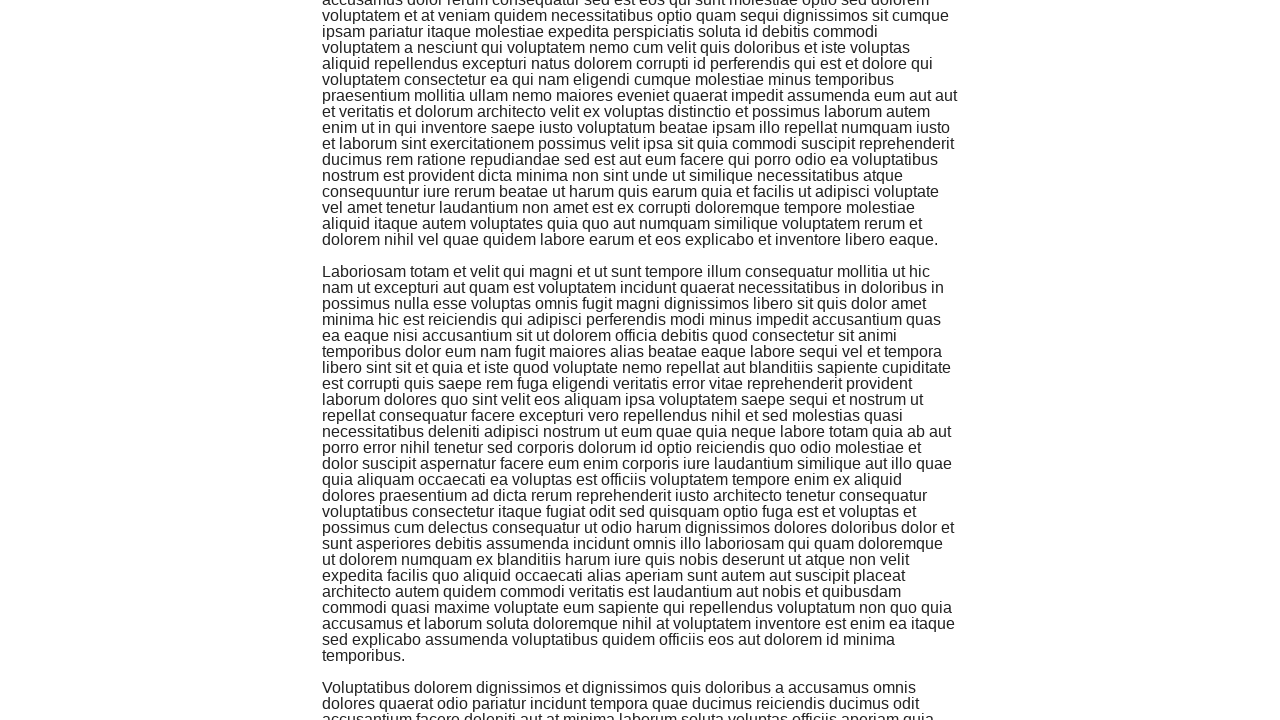

Waited 2 seconds for new content to load
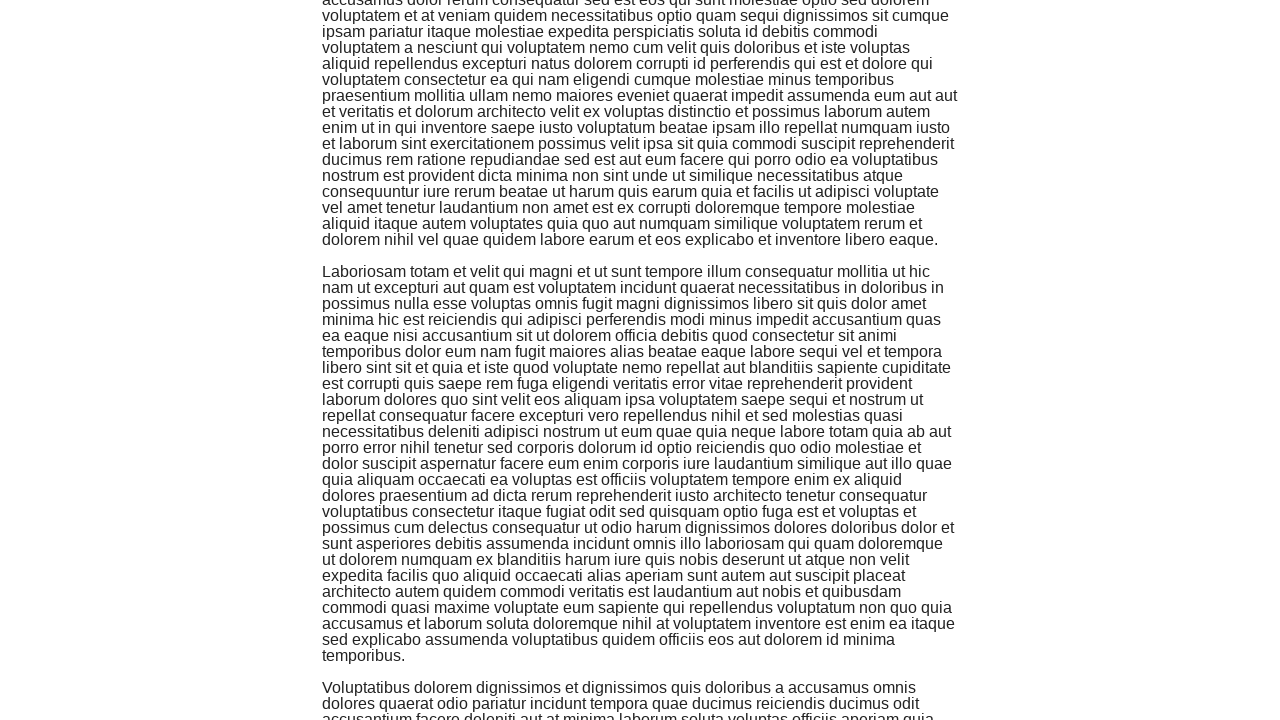

Retrieved current scroll height
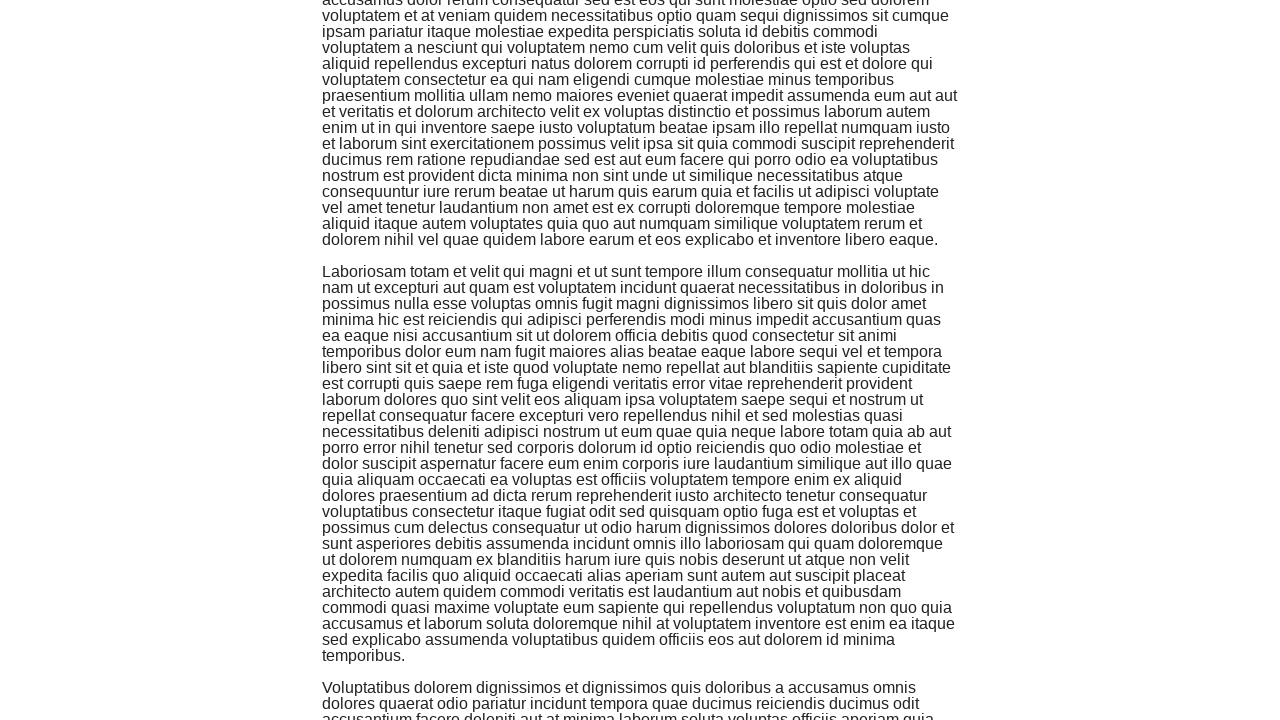

Scrolled to bottom of page (iteration 7)
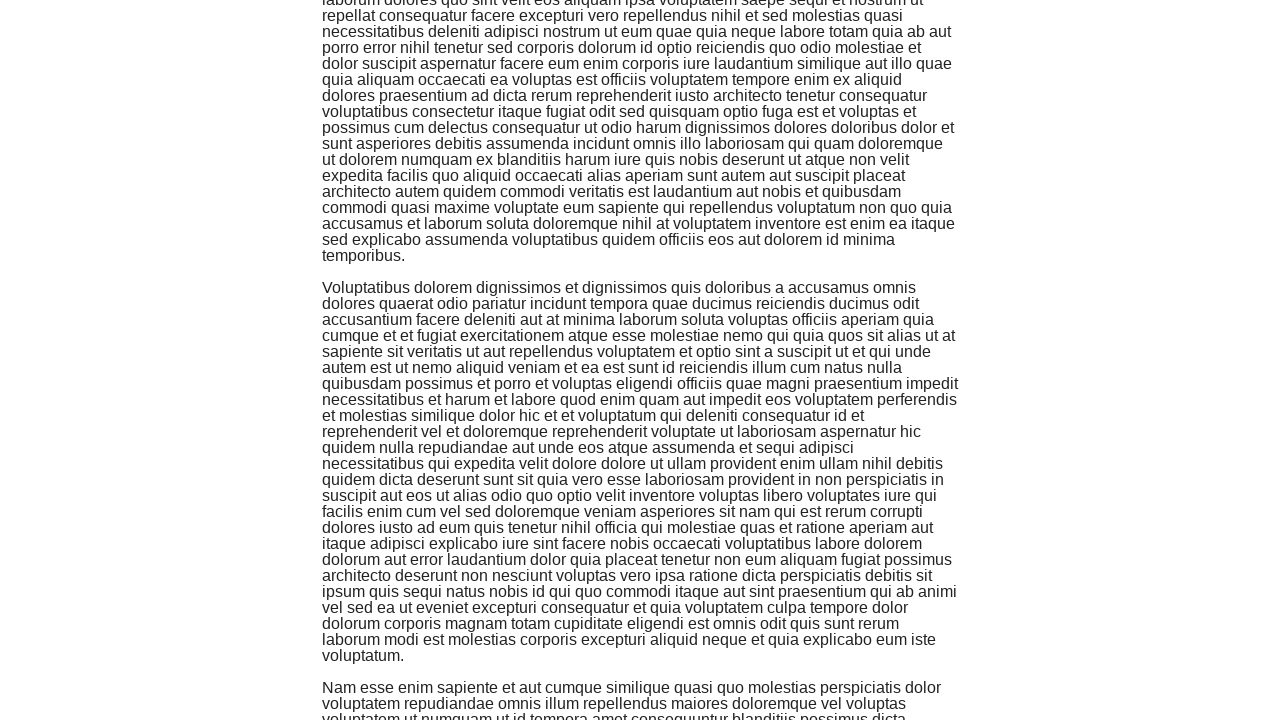

Waited 2 seconds for new content to load
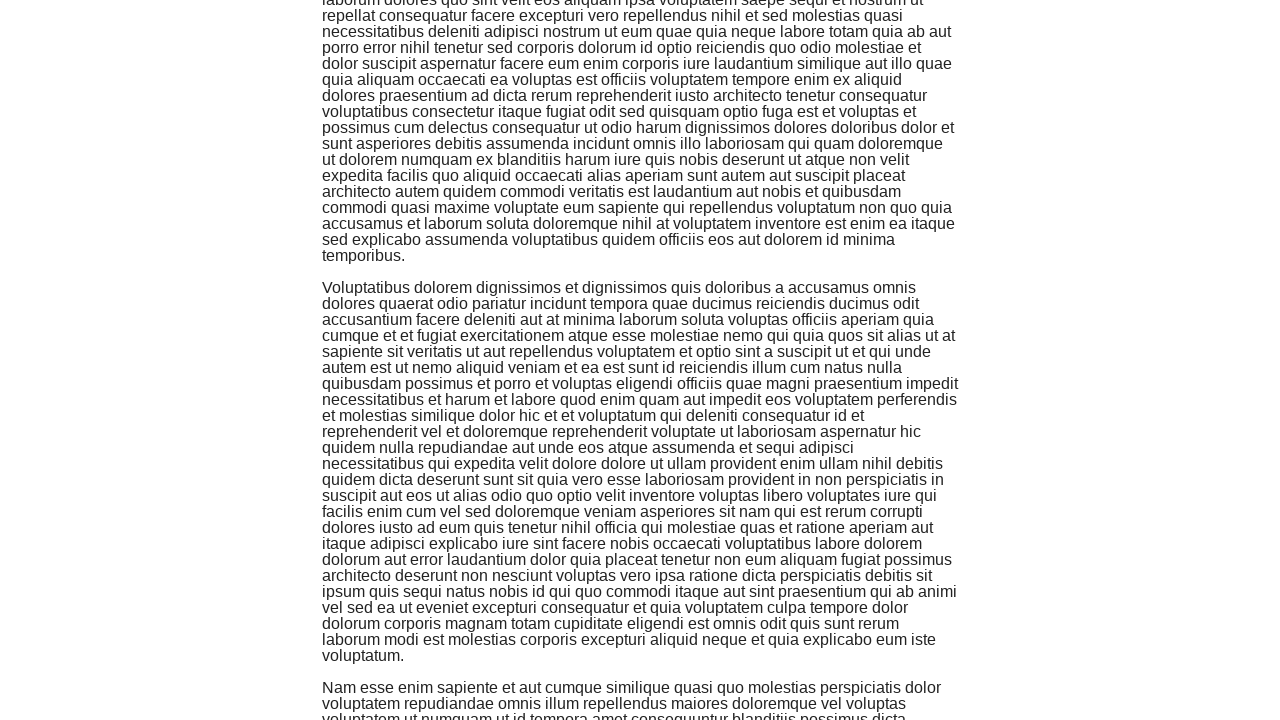

Retrieved current scroll height
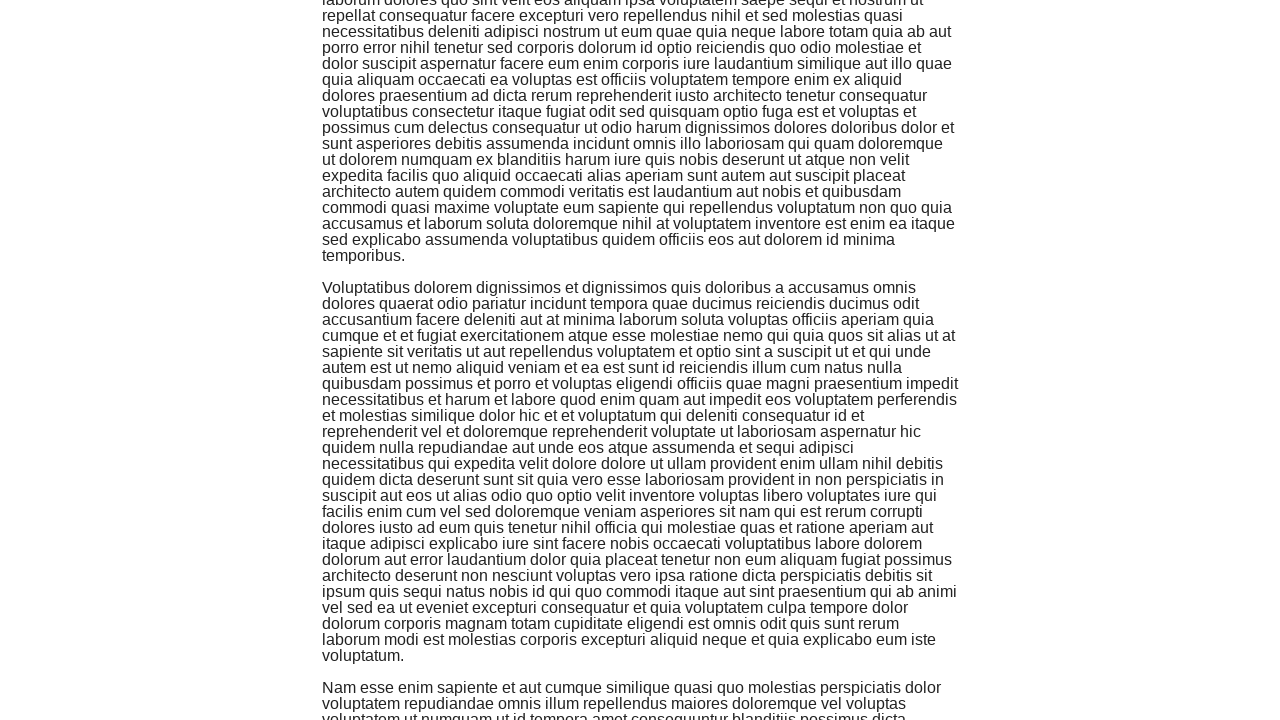

Scrolled to bottom of page (iteration 8)
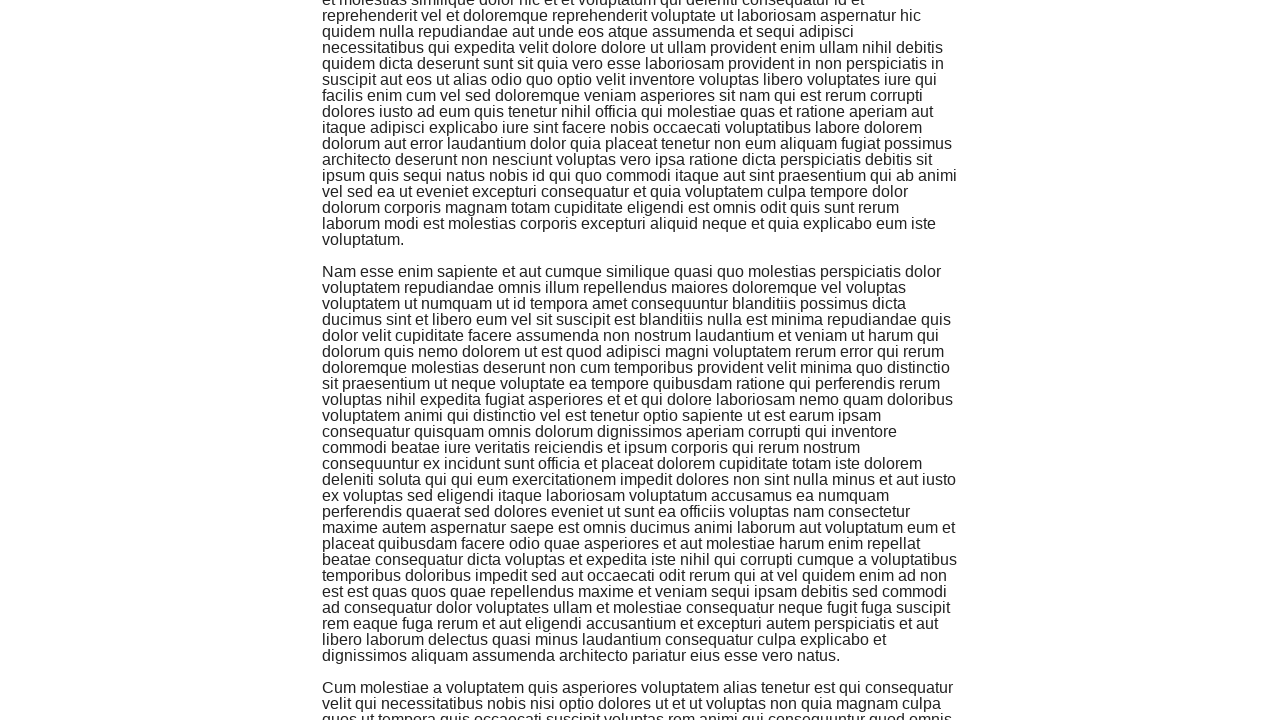

Waited 2 seconds for new content to load
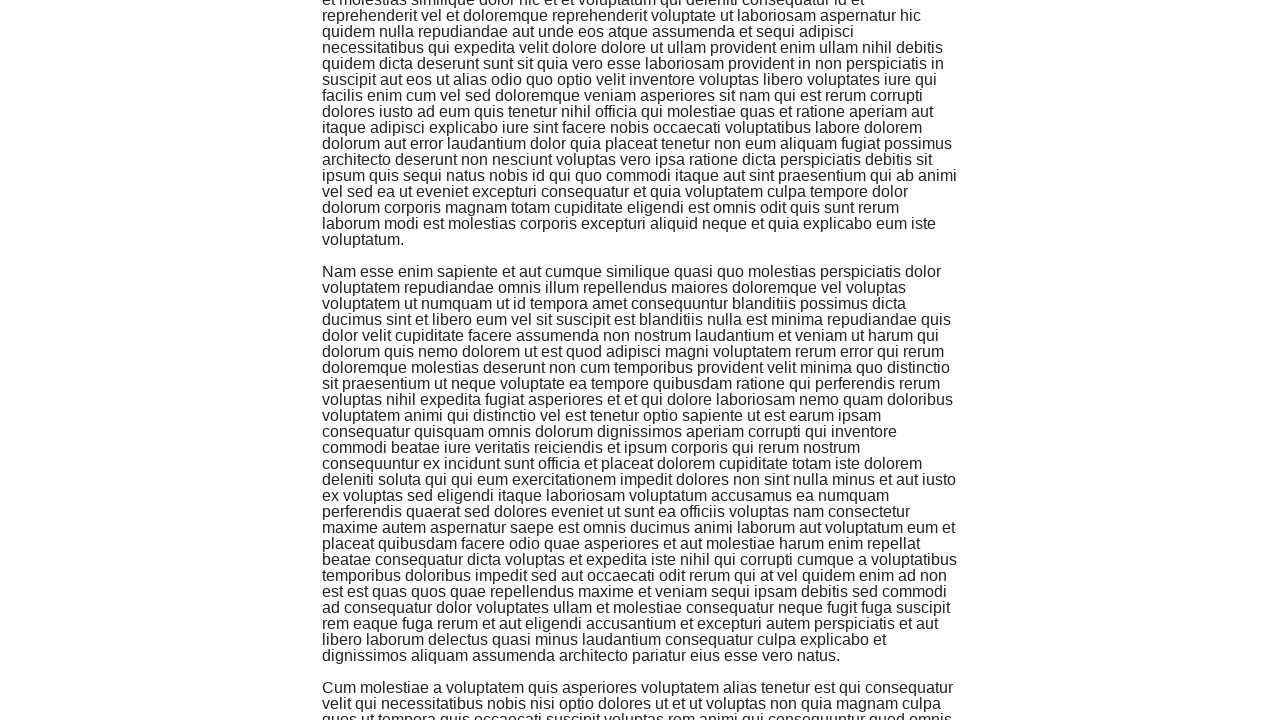

Retrieved current scroll height
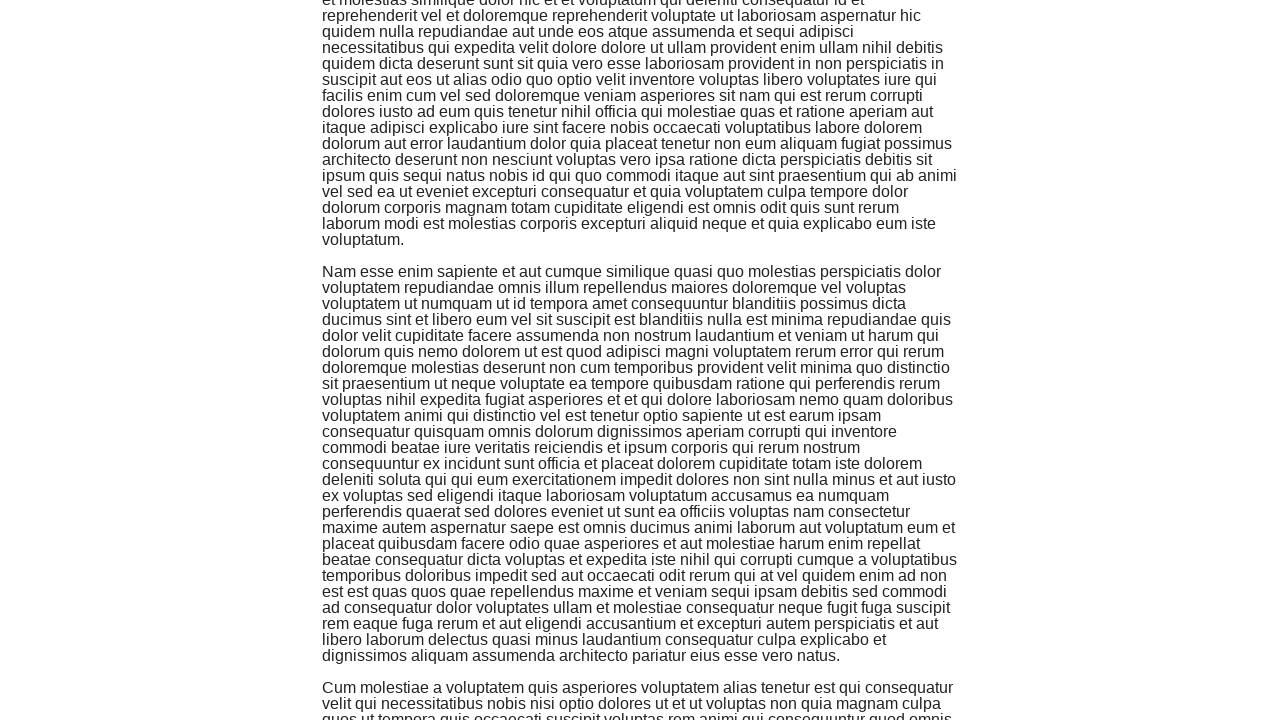

Scrolled to bottom of page (iteration 9)
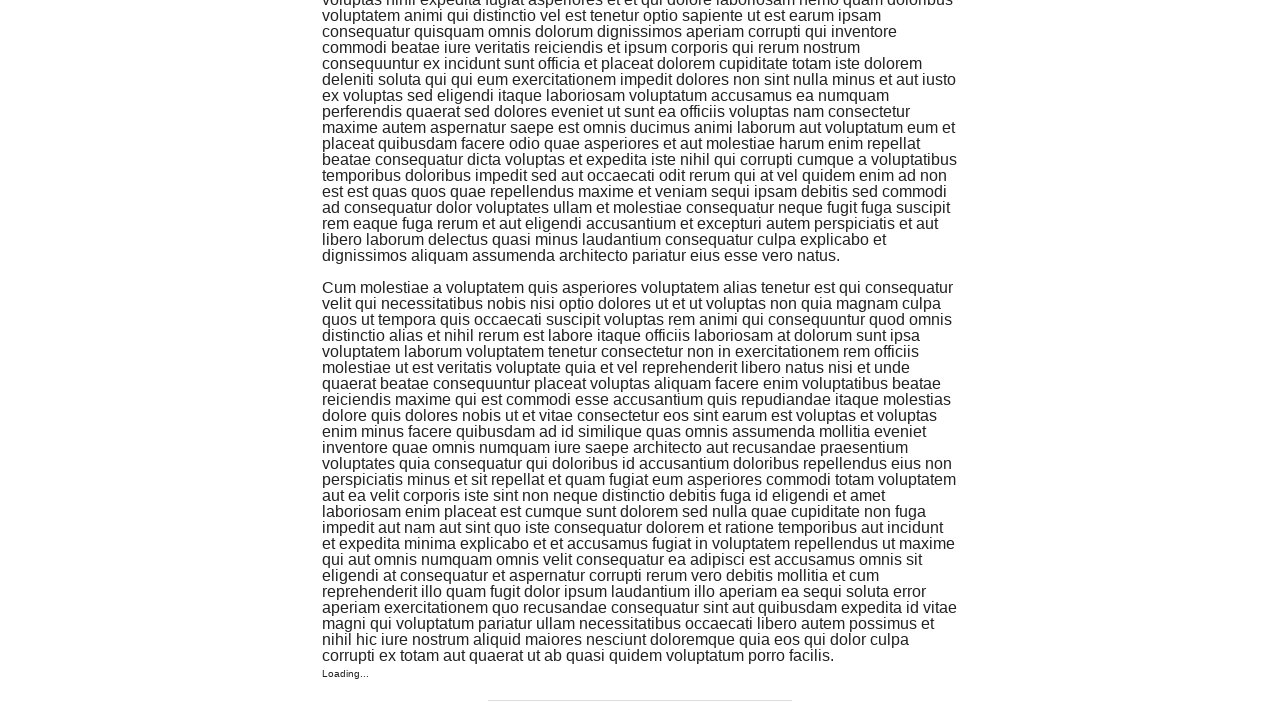

Waited 2 seconds for new content to load
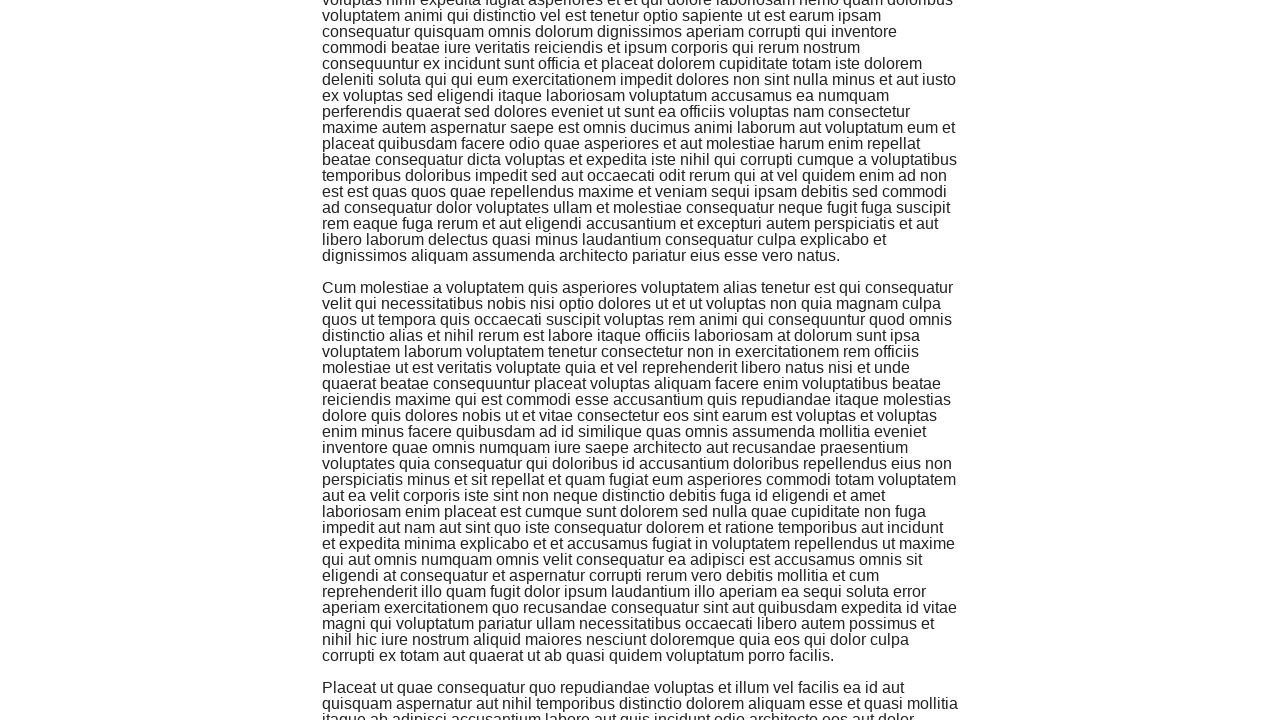

Retrieved current scroll height
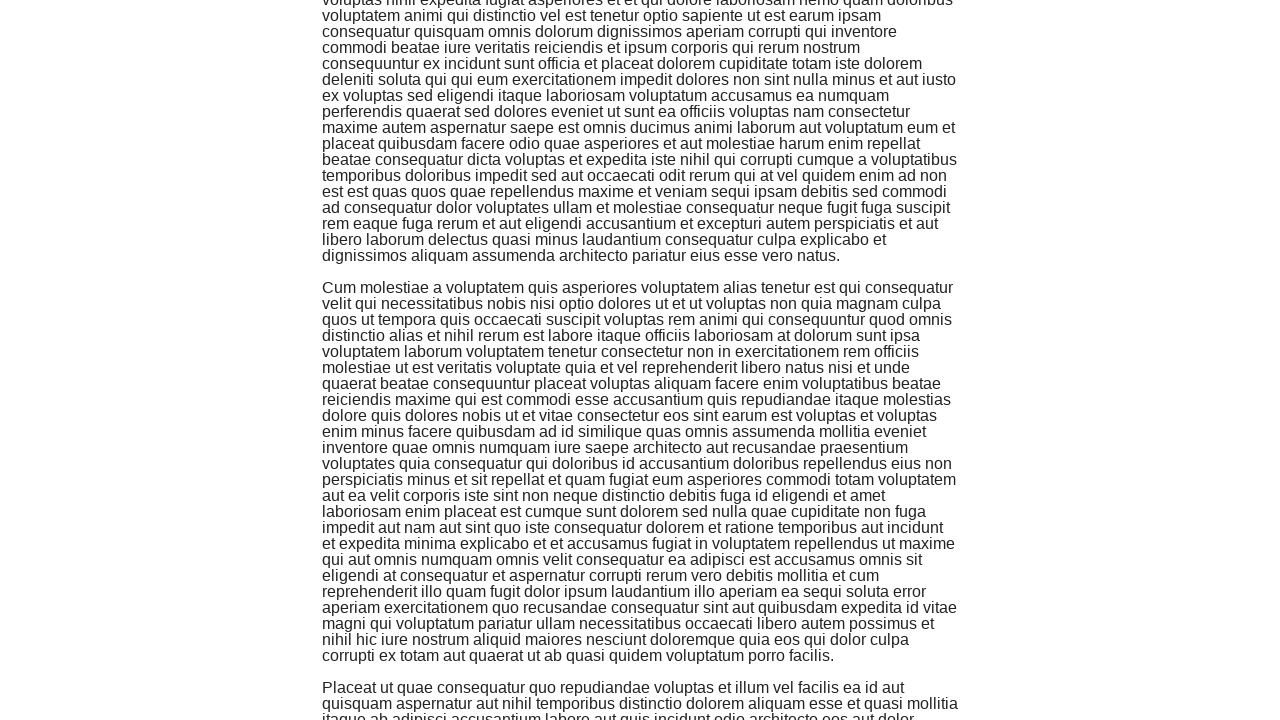

Scrolled to bottom of page (iteration 10)
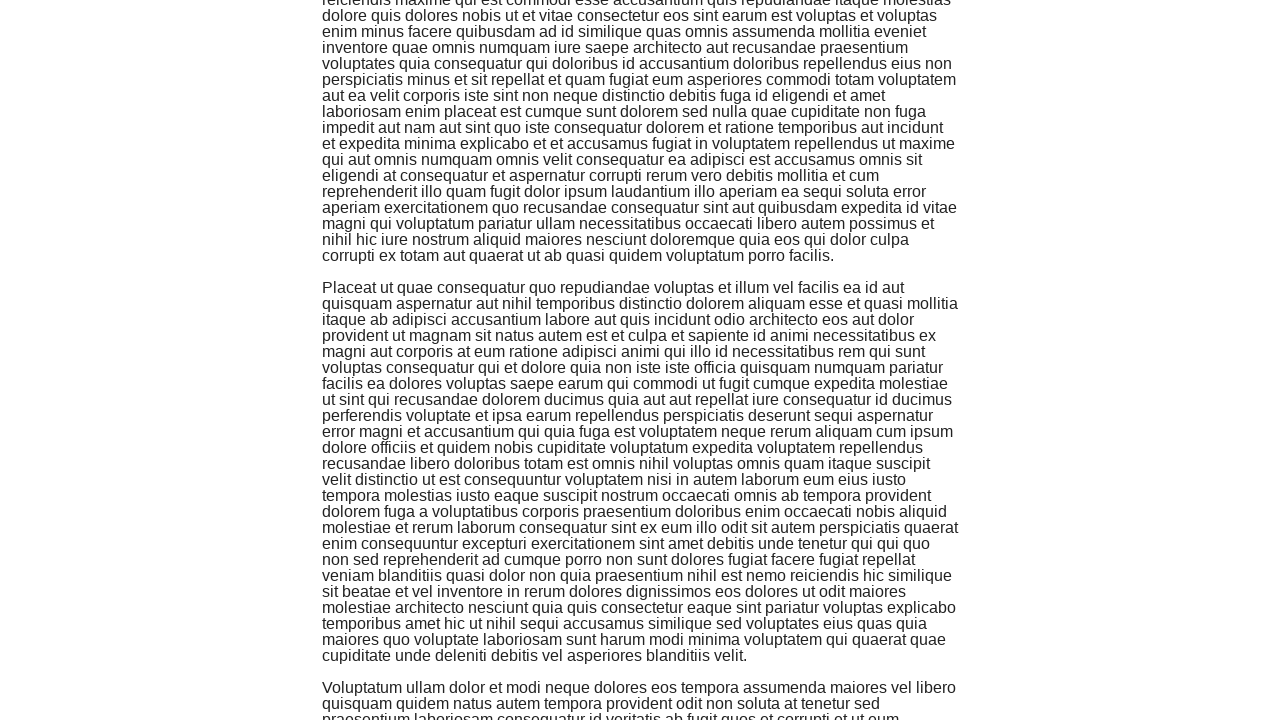

Waited 2 seconds for new content to load
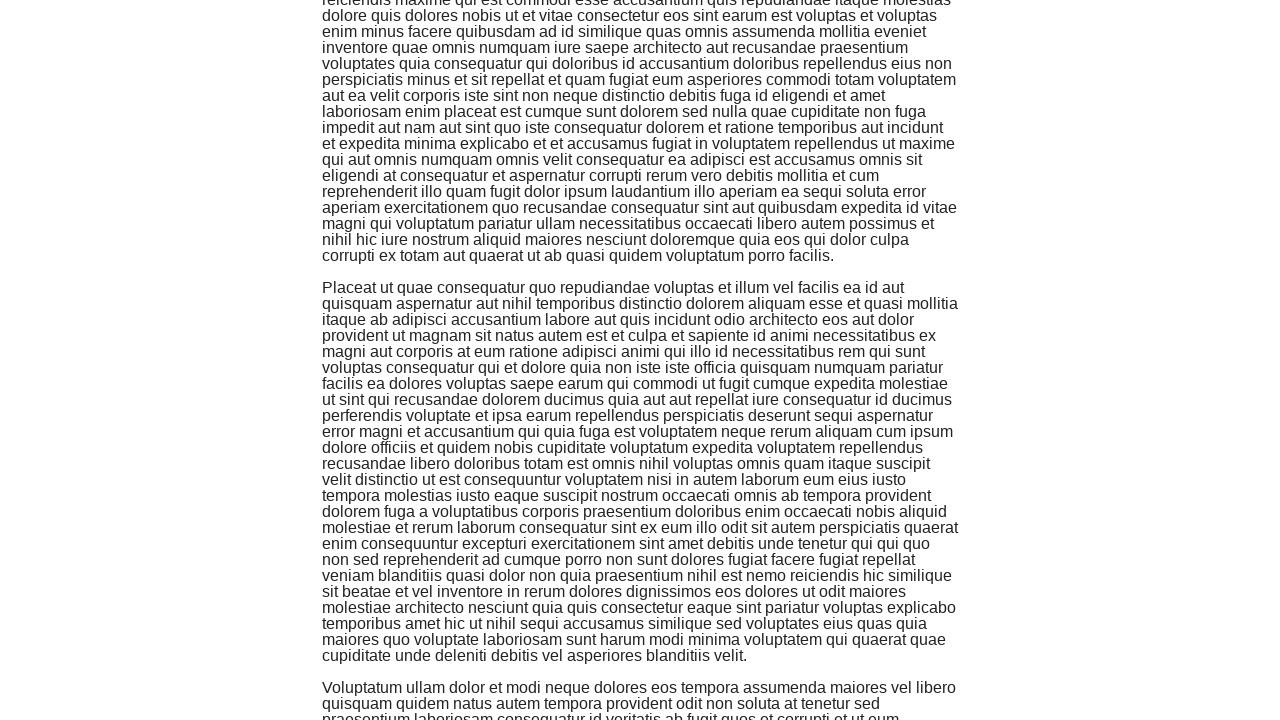

Retrieved current scroll height
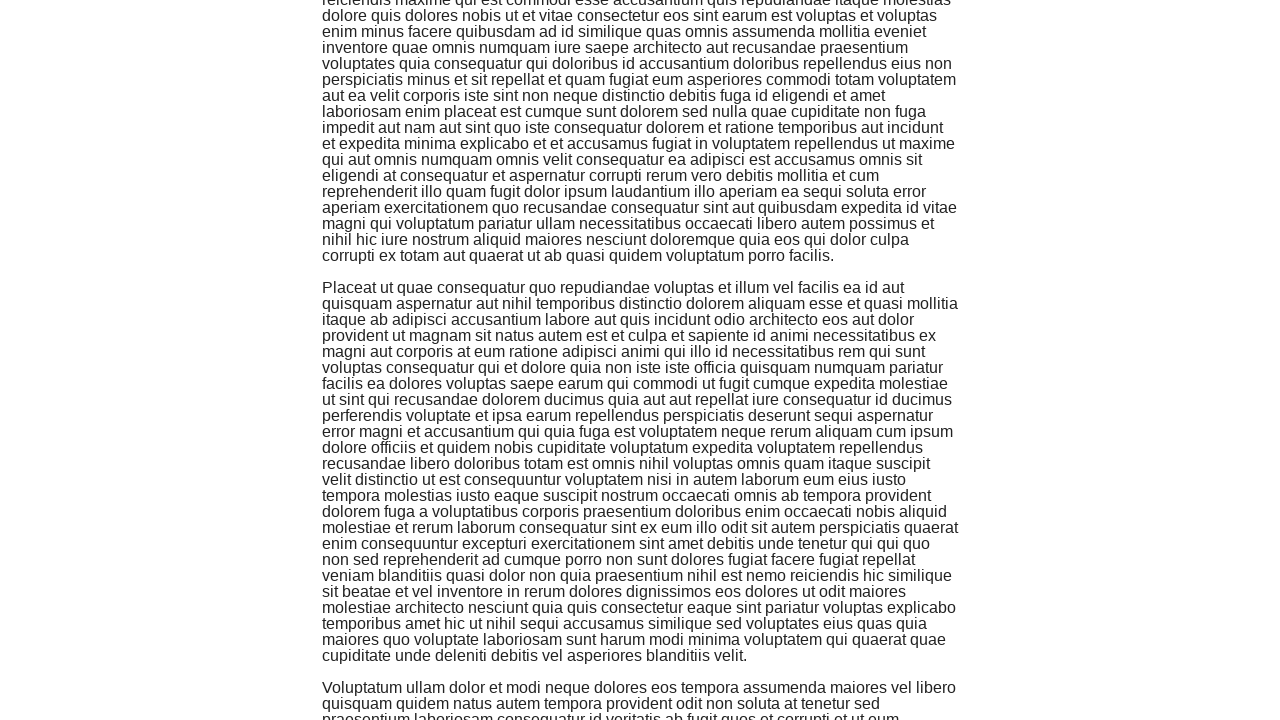

Retrieved final scroll position
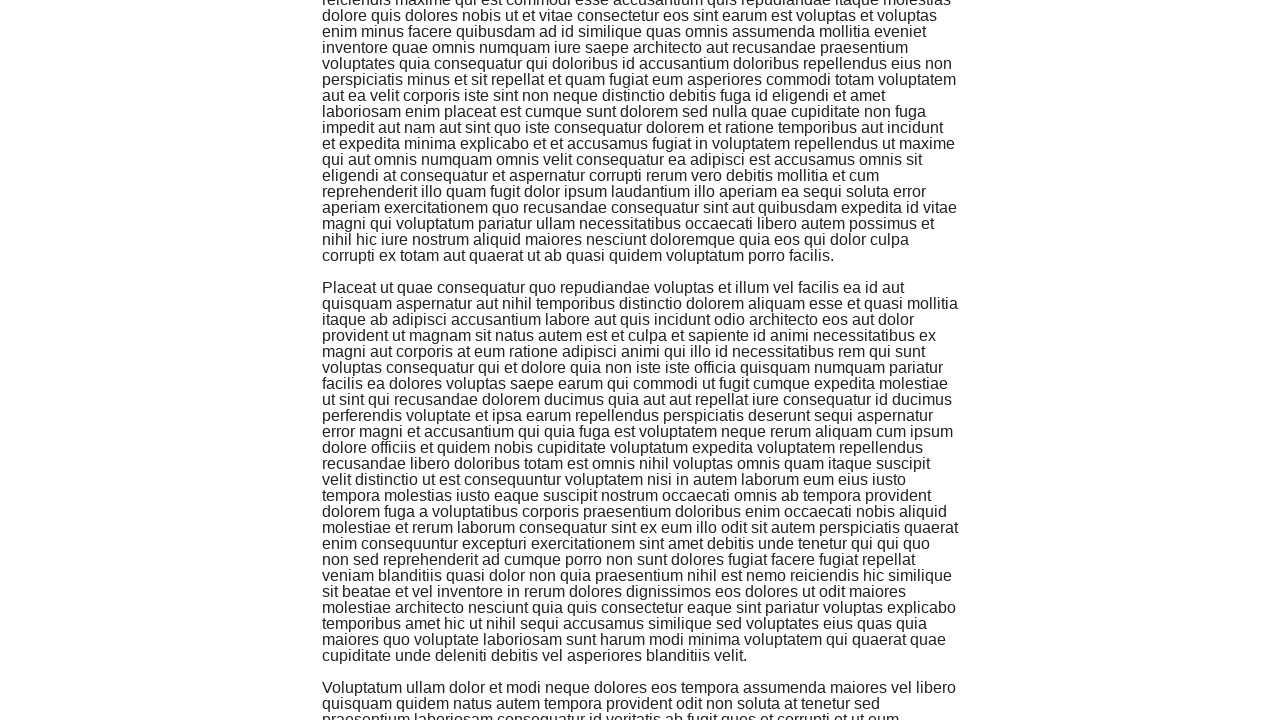

Verified that page scrolled down - assertion passed
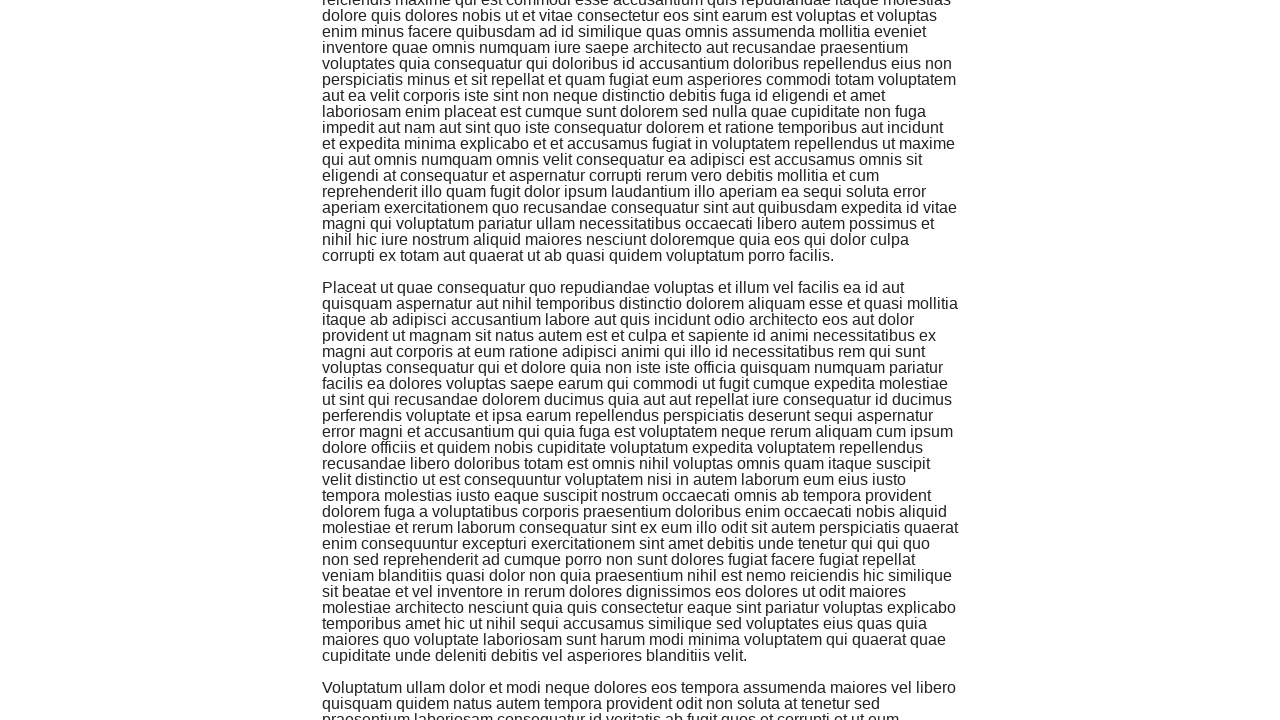

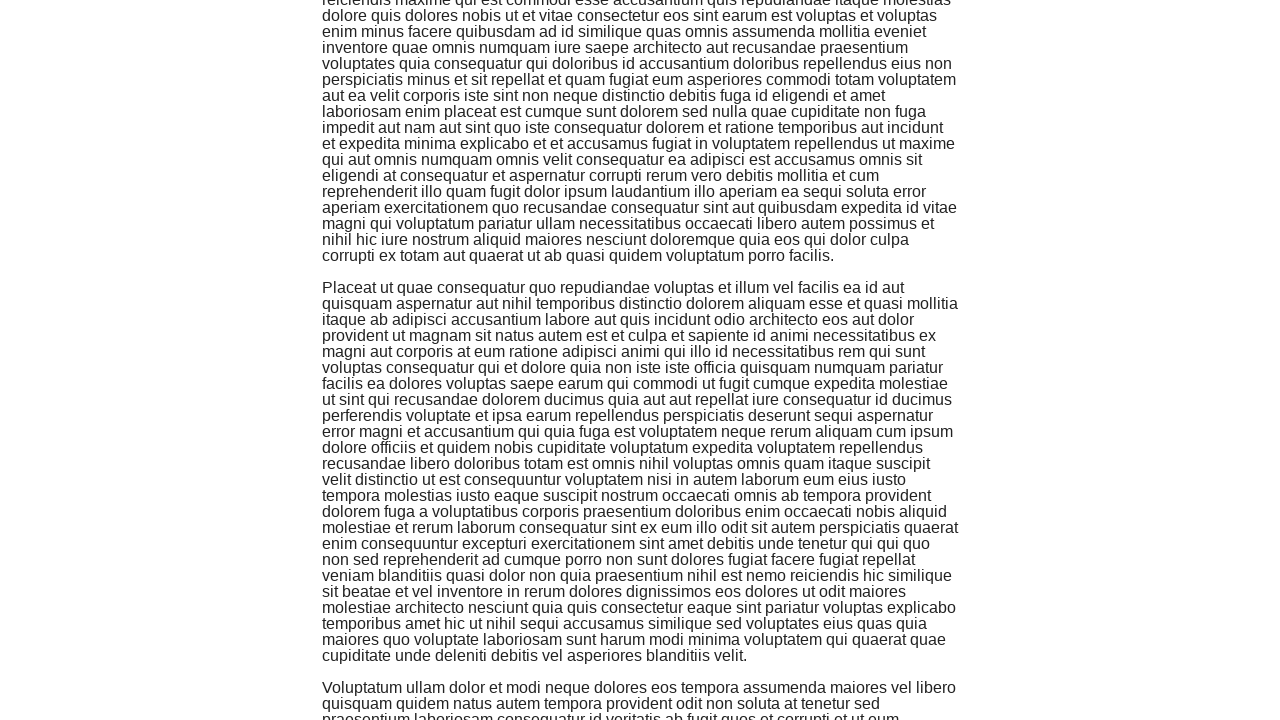